Tests navigation by clicking on links in the footer section of a practice page, opening each link in a new tab and verifying the pages load correctly

Starting URL: http://qaclickacademy.com/practice.php

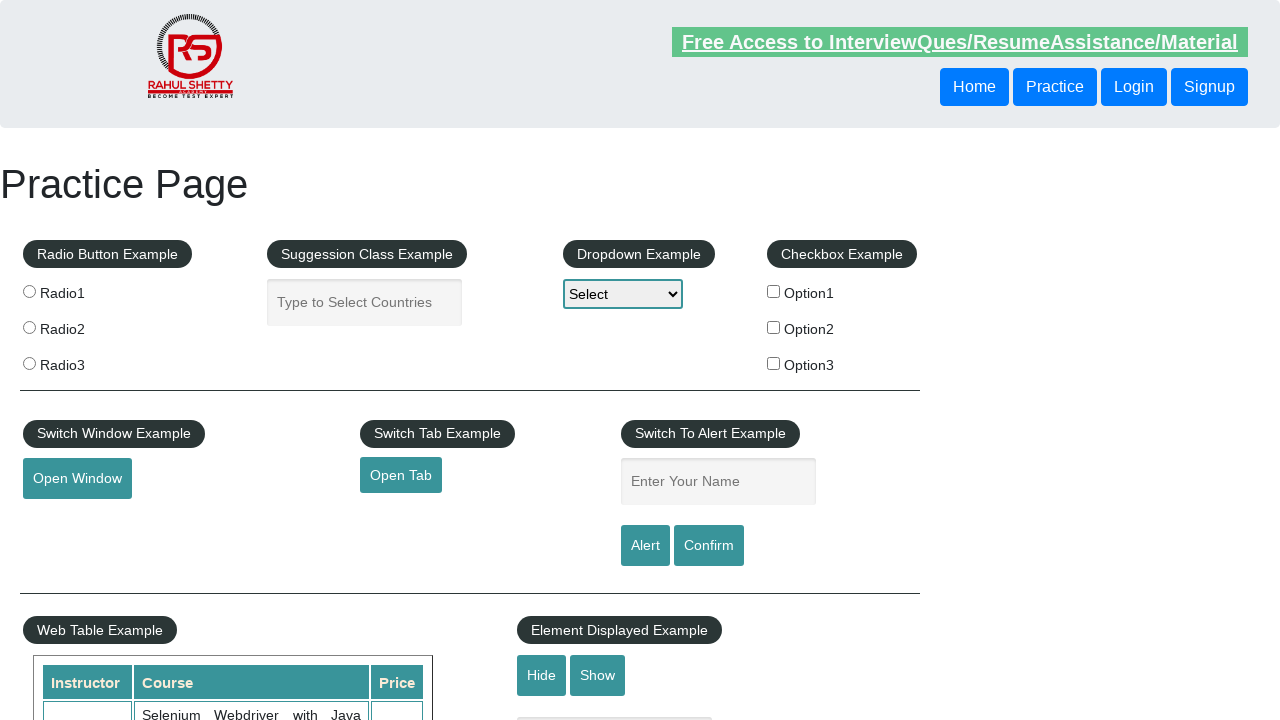

Footer section (#gf-BIG) loaded
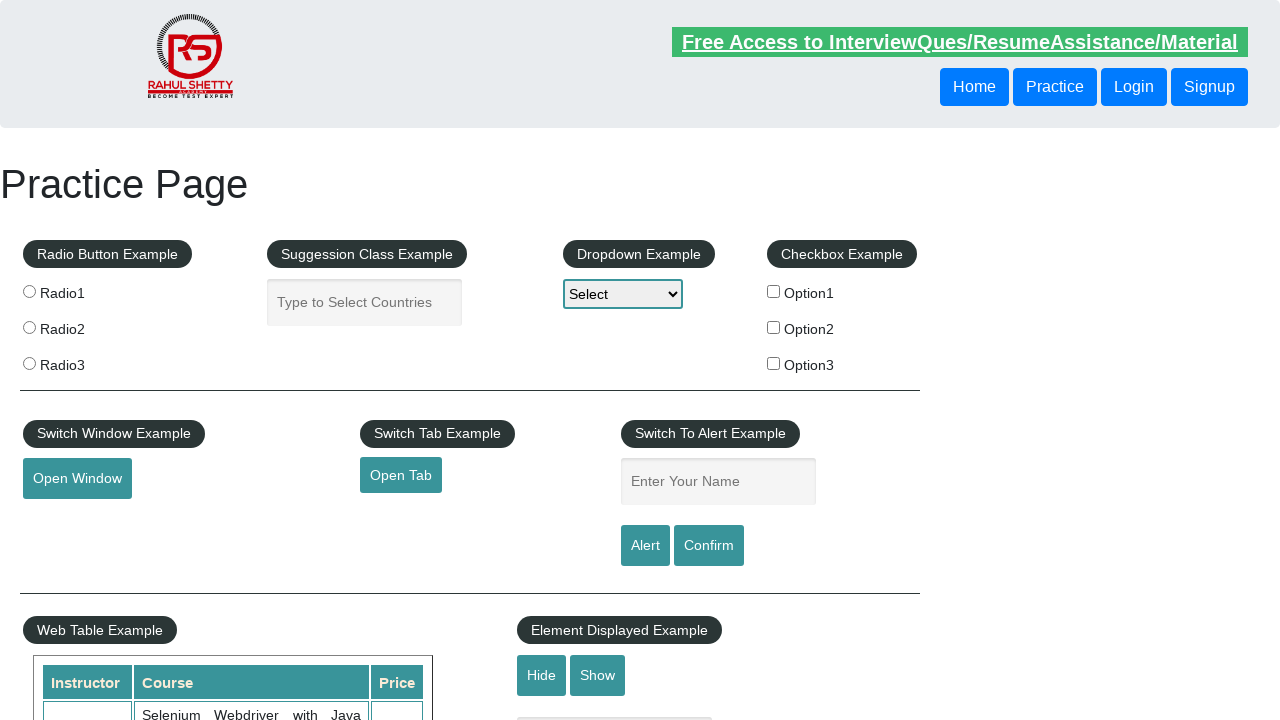

Located footer column links
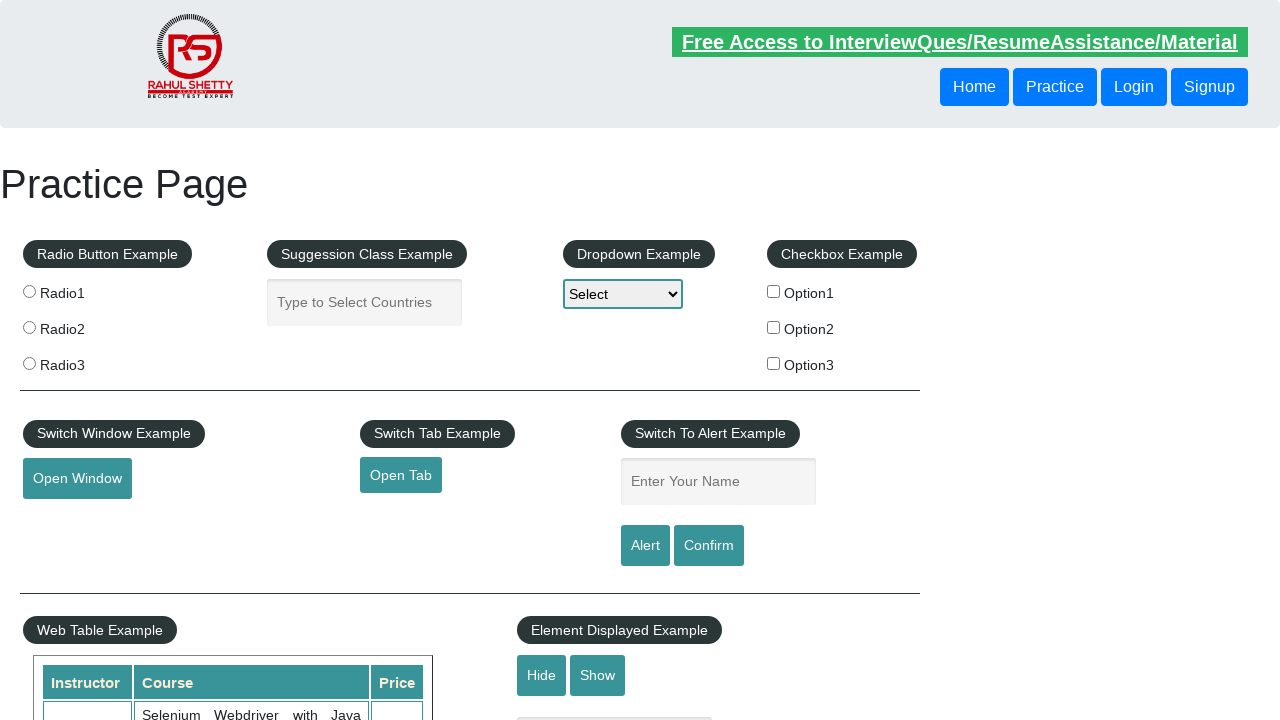

Found 5 links in footer column
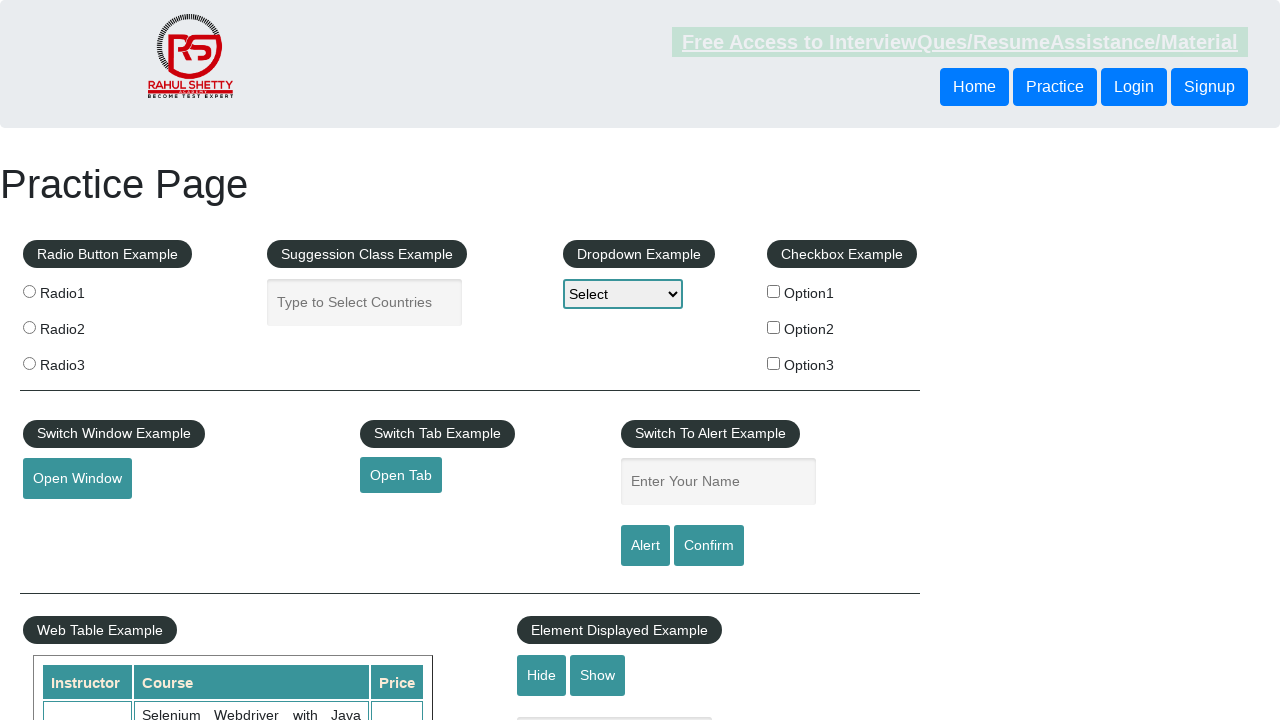

Clicked footer link 1 with Ctrl+click to open in new tab at (68, 520) on xpath=//div[@id='gf-BIG']//table/tbody/tr/td[1]/ul//a >> nth=1
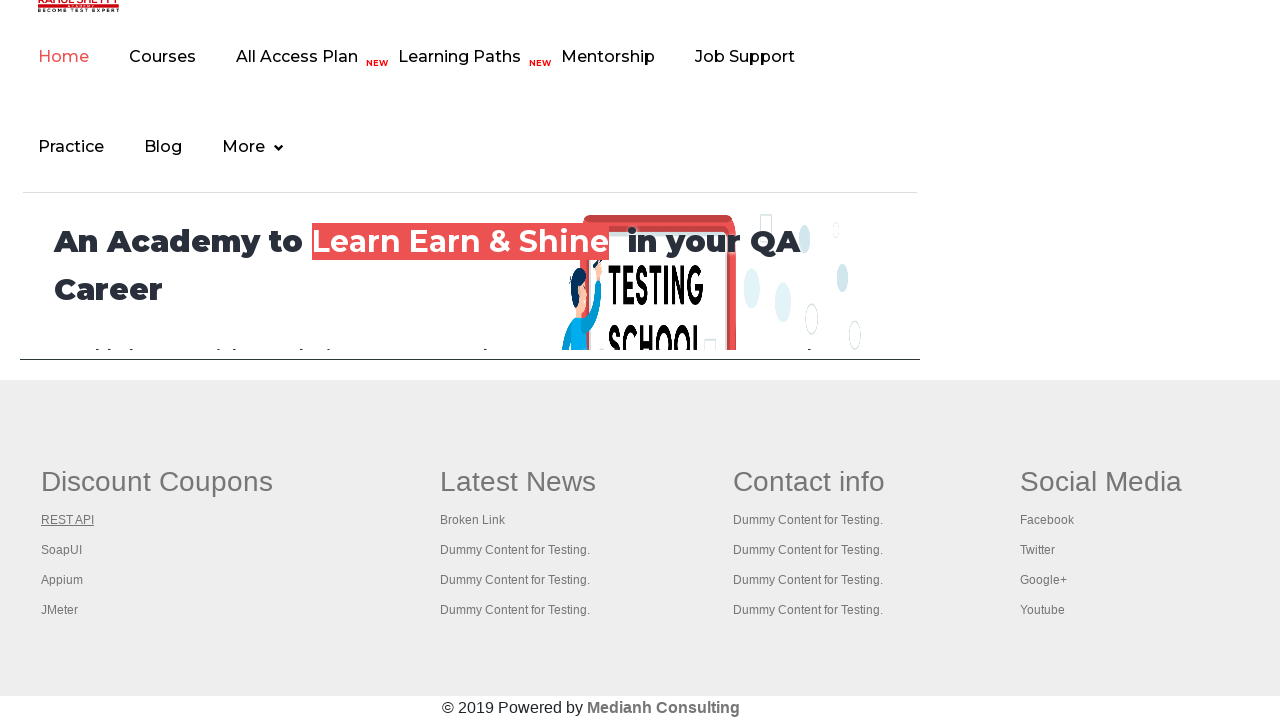

Waited 2 seconds for new tab to load
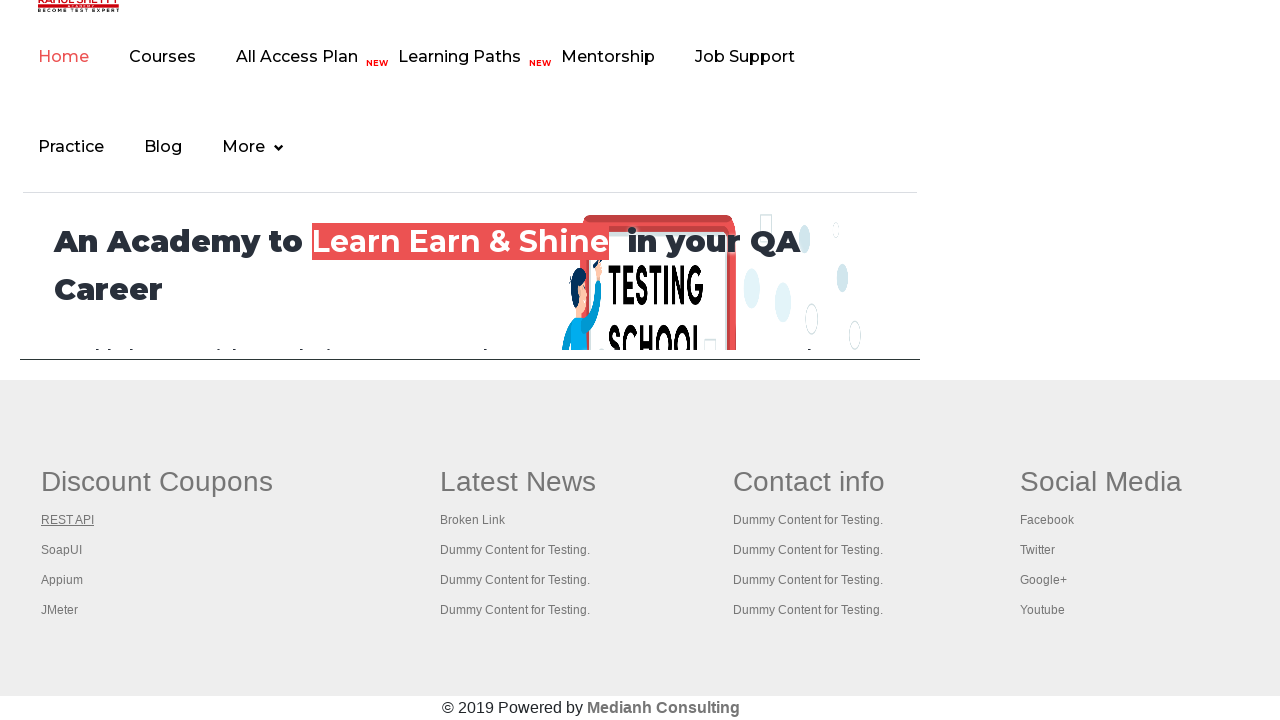

Clicked footer link 2 with Ctrl+click to open in new tab at (62, 550) on xpath=//div[@id='gf-BIG']//table/tbody/tr/td[1]/ul//a >> nth=2
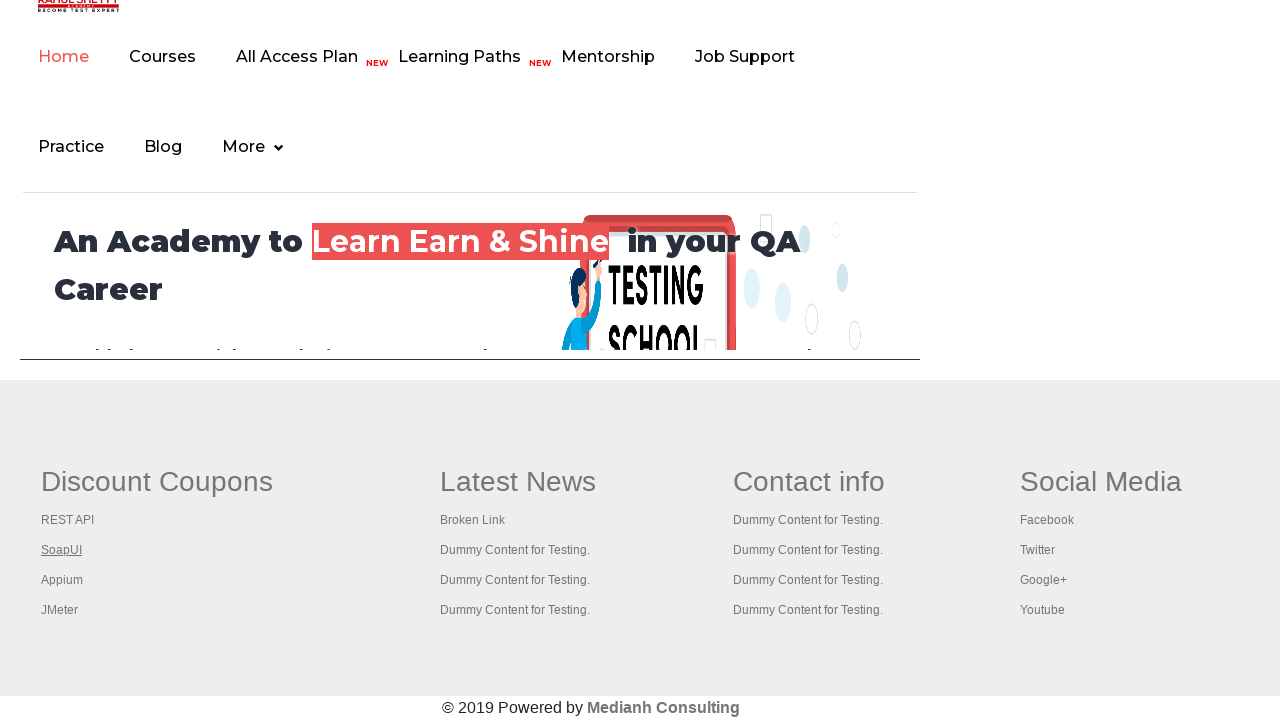

Waited 2 seconds for new tab to load
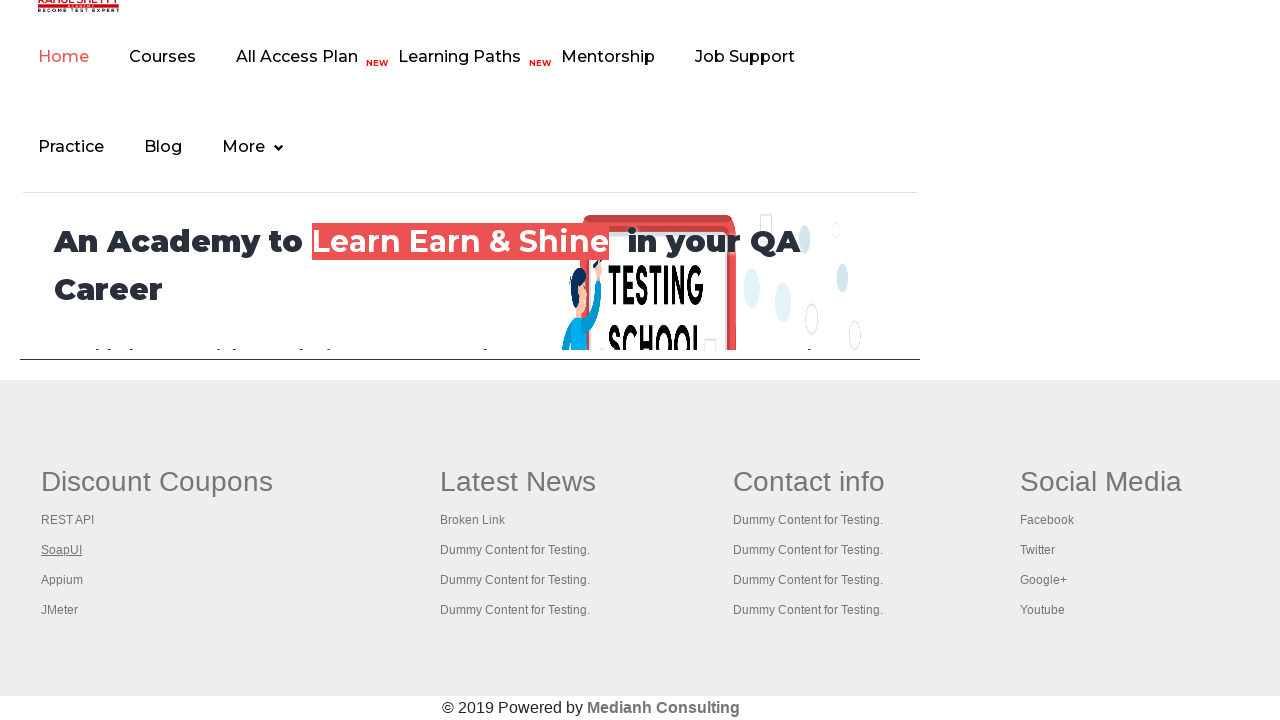

Clicked footer link 3 with Ctrl+click to open in new tab at (62, 580) on xpath=//div[@id='gf-BIG']//table/tbody/tr/td[1]/ul//a >> nth=3
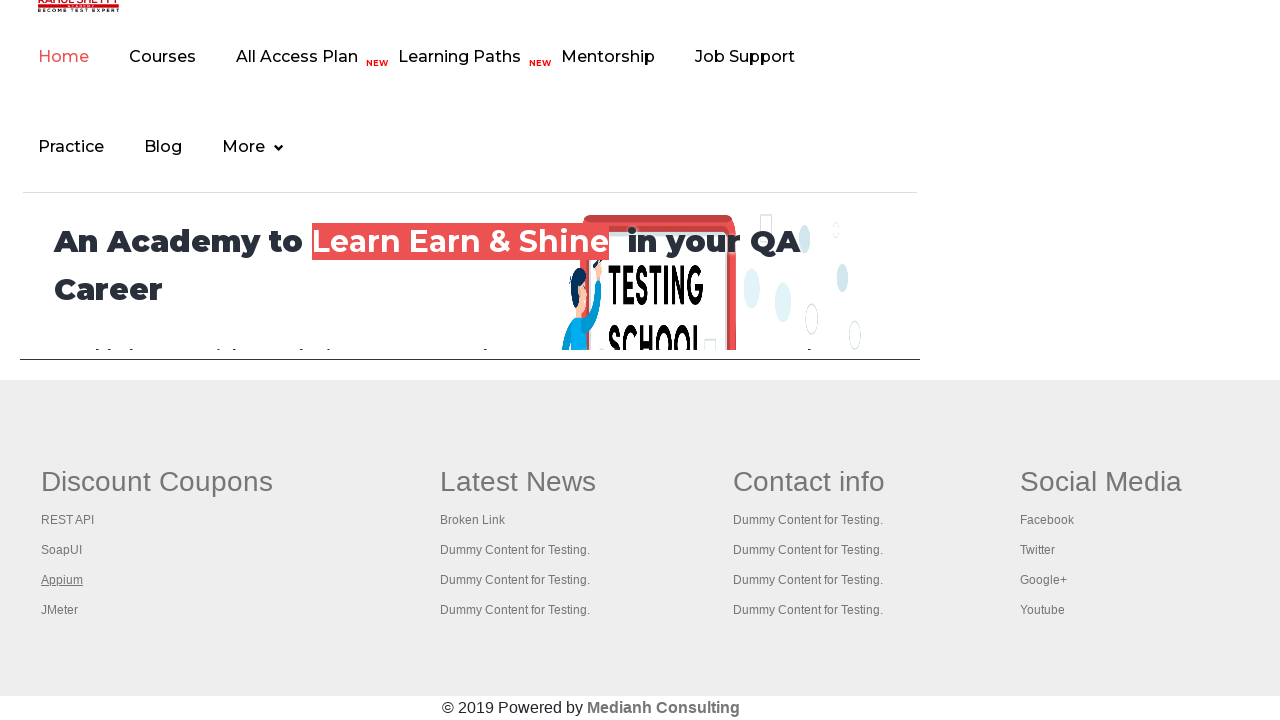

Waited 2 seconds for new tab to load
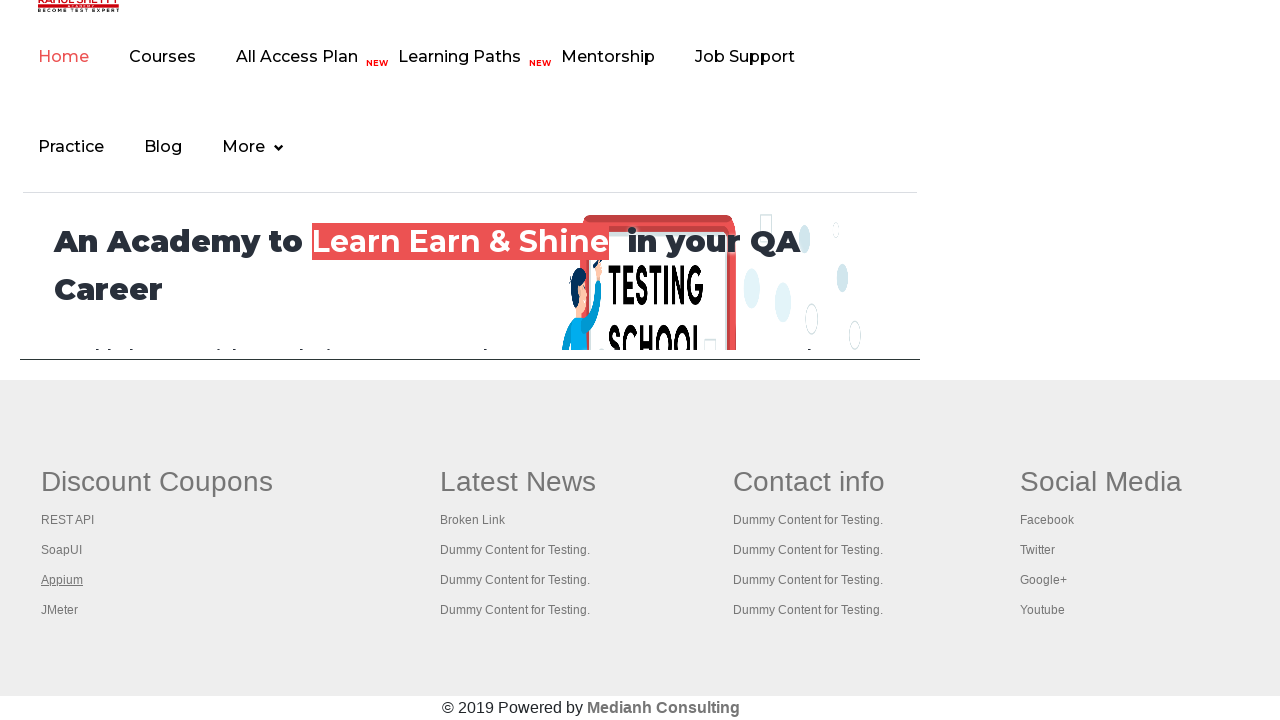

Clicked footer link 4 with Ctrl+click to open in new tab at (60, 610) on xpath=//div[@id='gf-BIG']//table/tbody/tr/td[1]/ul//a >> nth=4
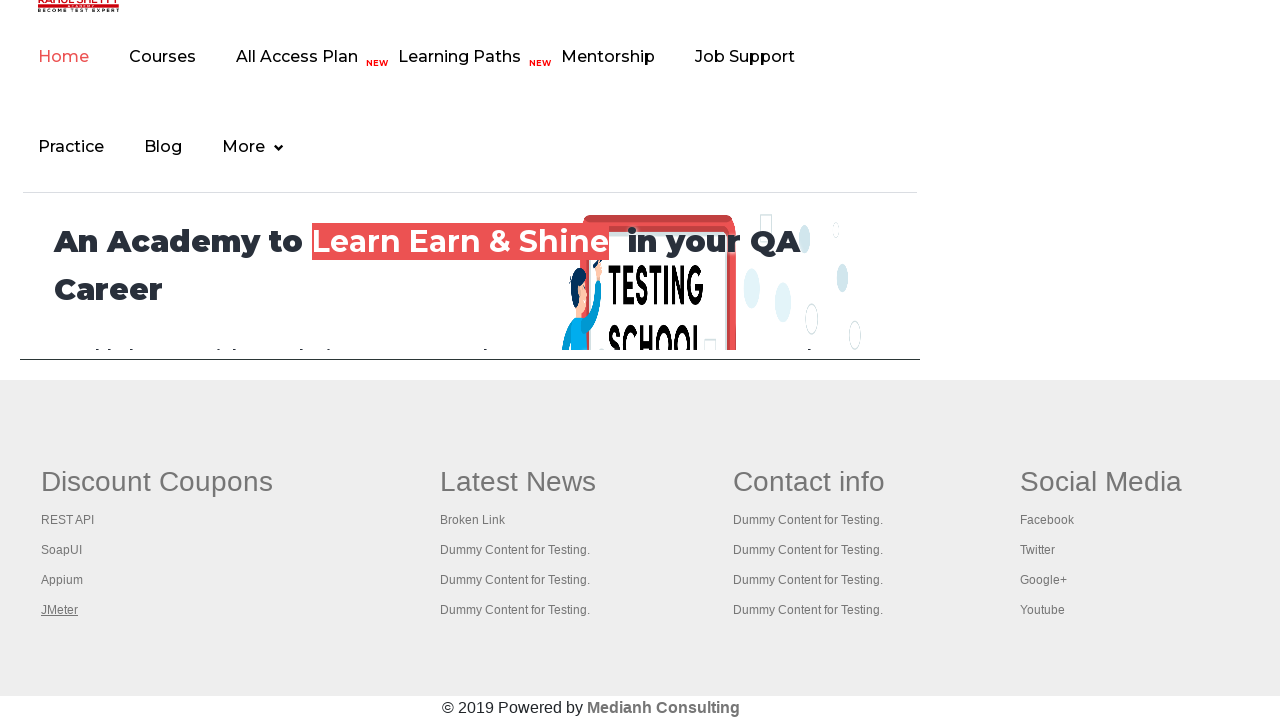

Waited 2 seconds for new tab to load
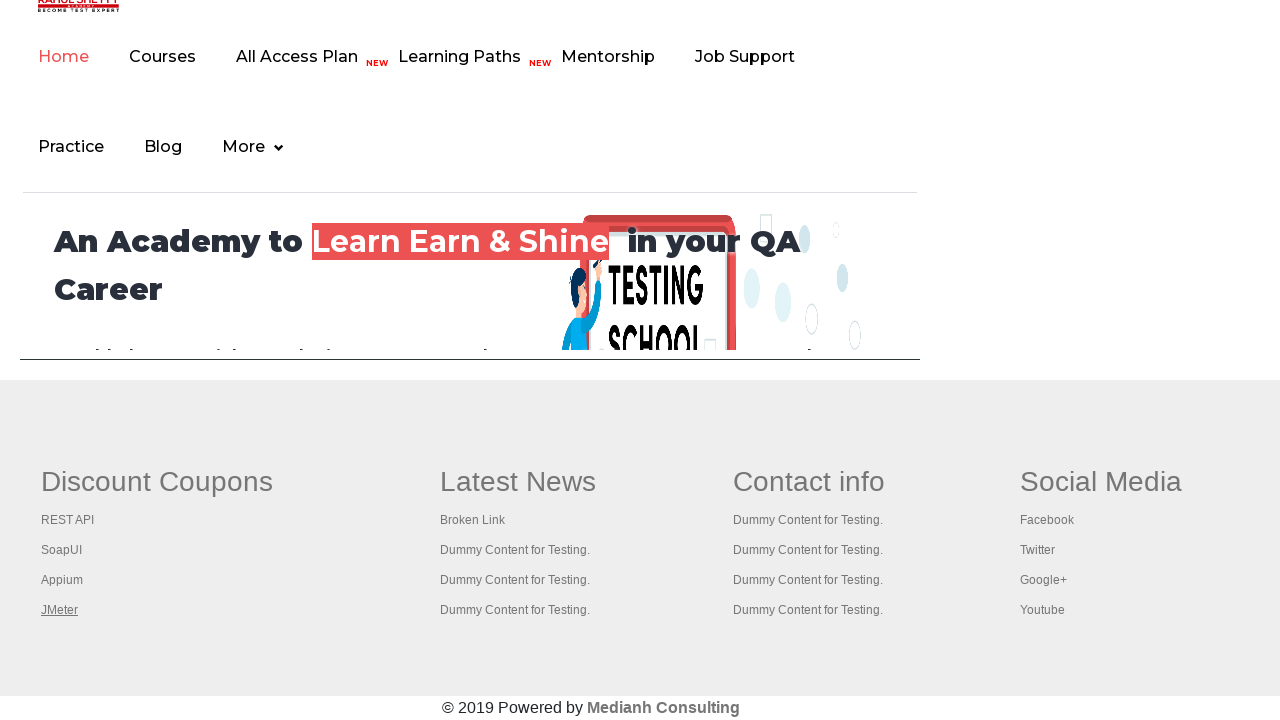

Retrieved all 5 open tabs/pages
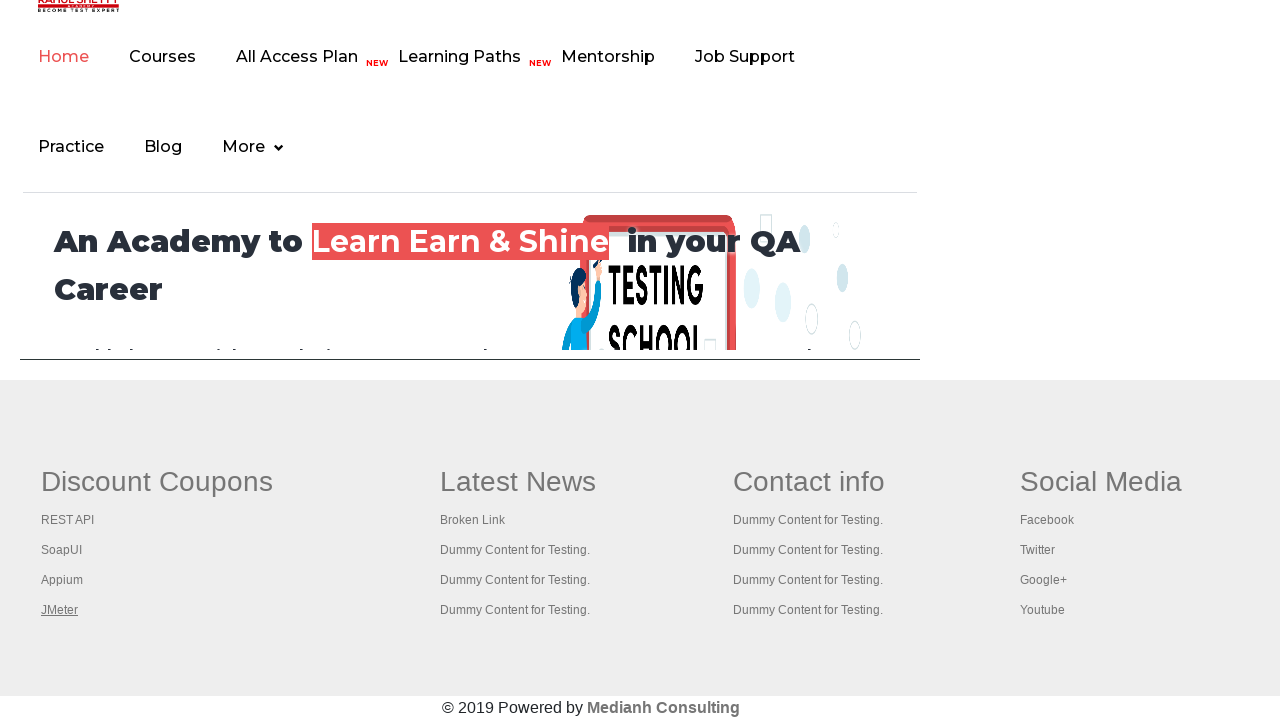

Switched to tab and brought to front
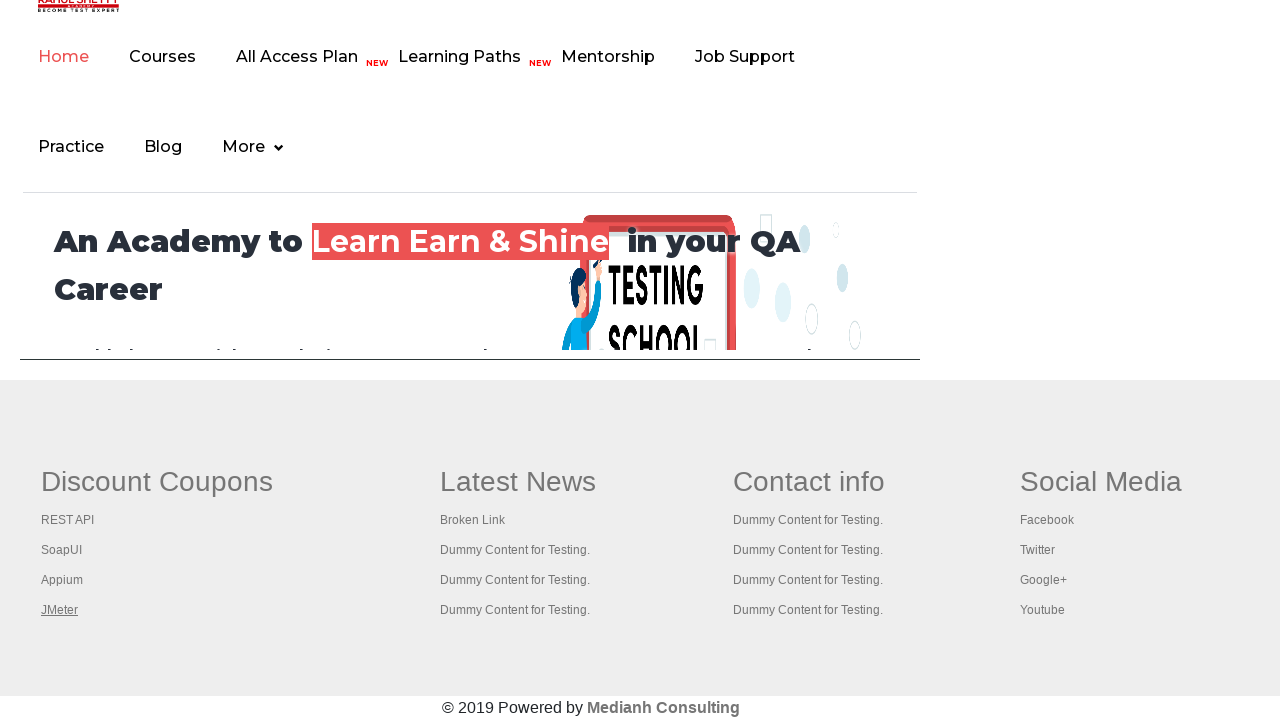

Page reached domcontentloaded state
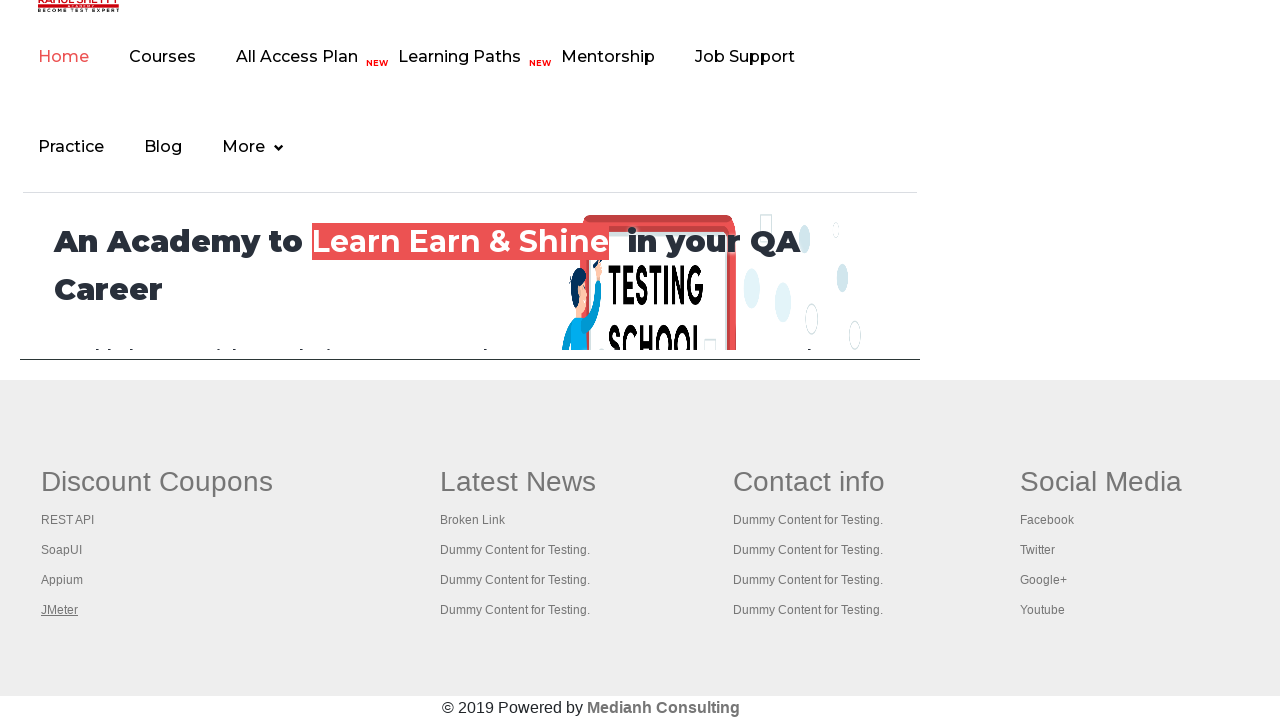

Switched to tab and brought to front
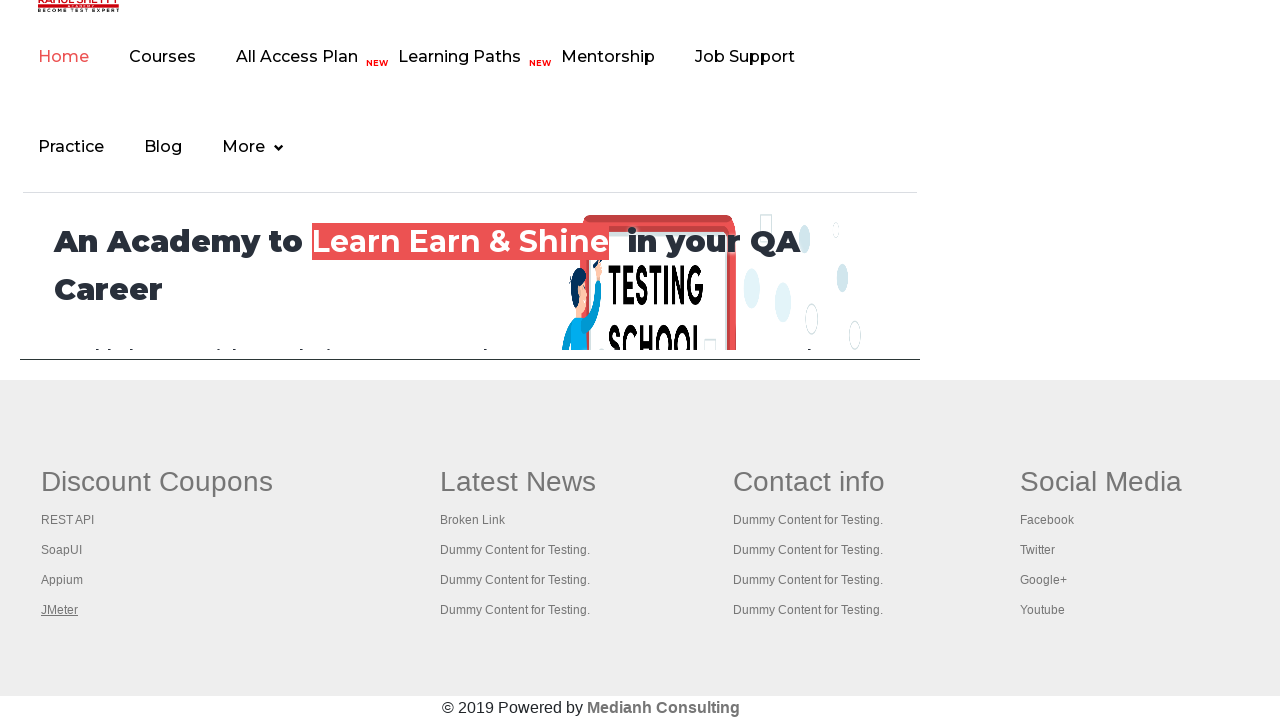

Page reached domcontentloaded state
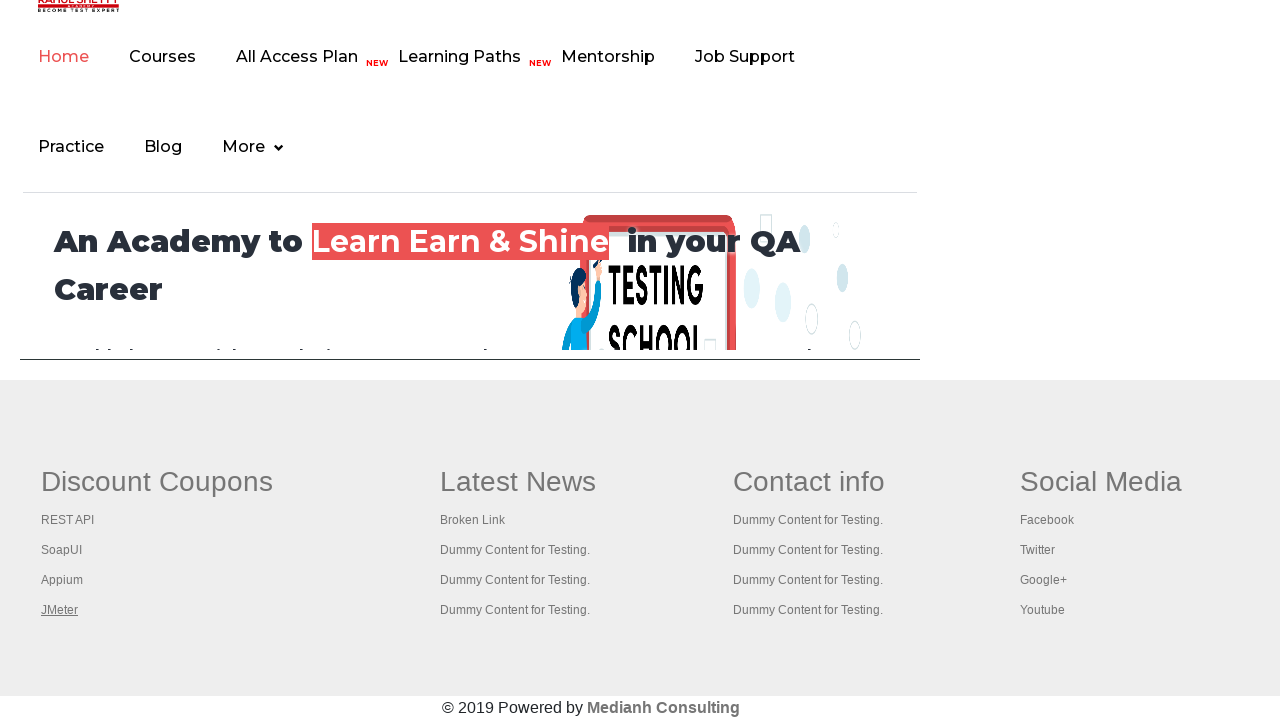

Switched to tab and brought to front
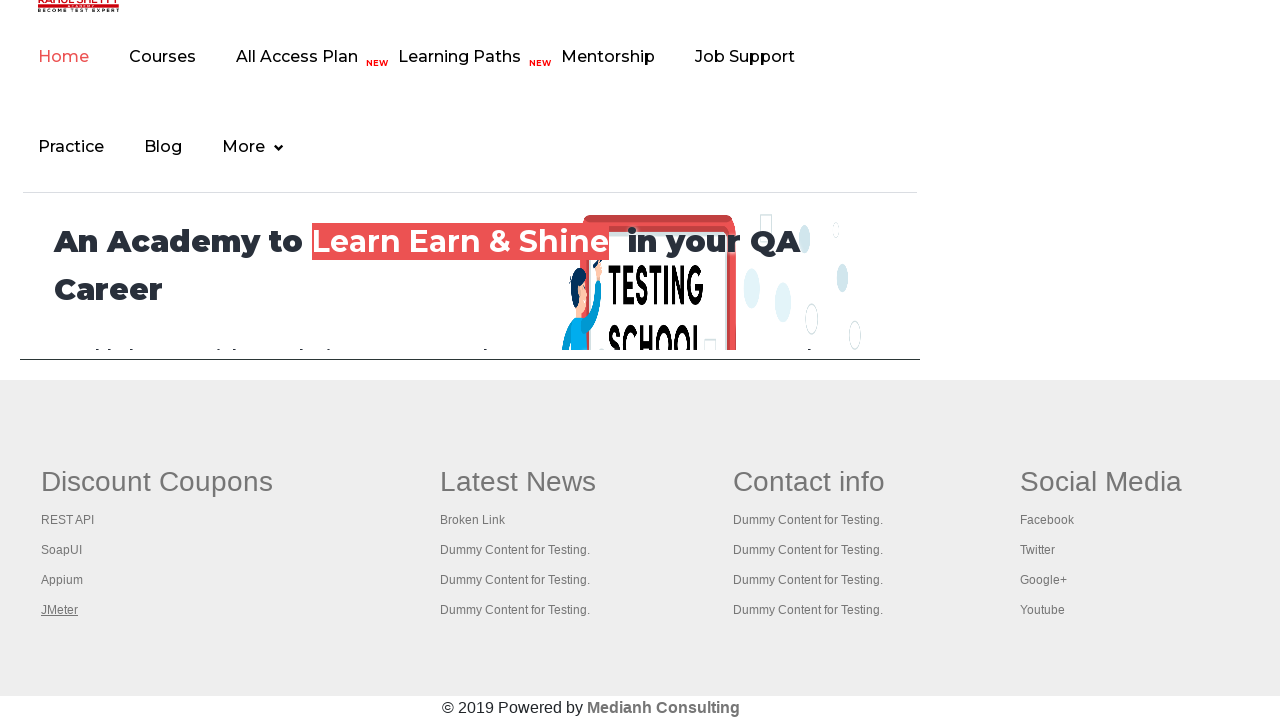

Page reached domcontentloaded state
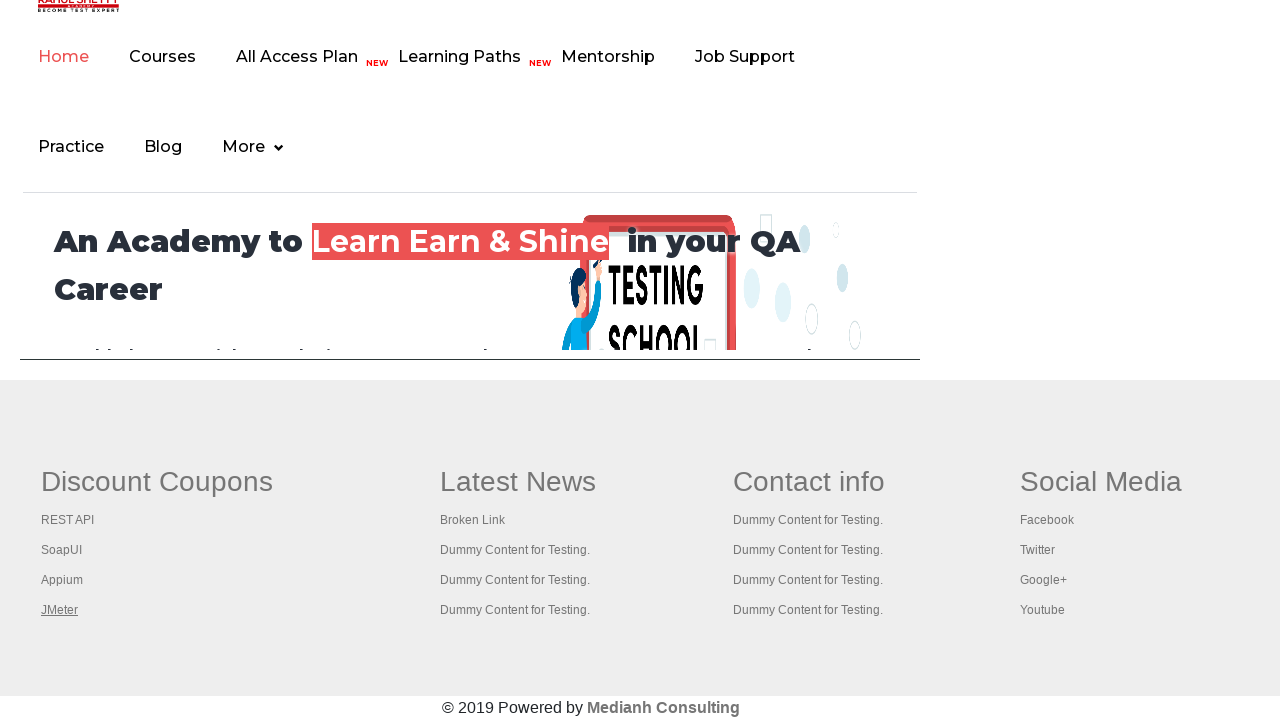

Switched to tab and brought to front
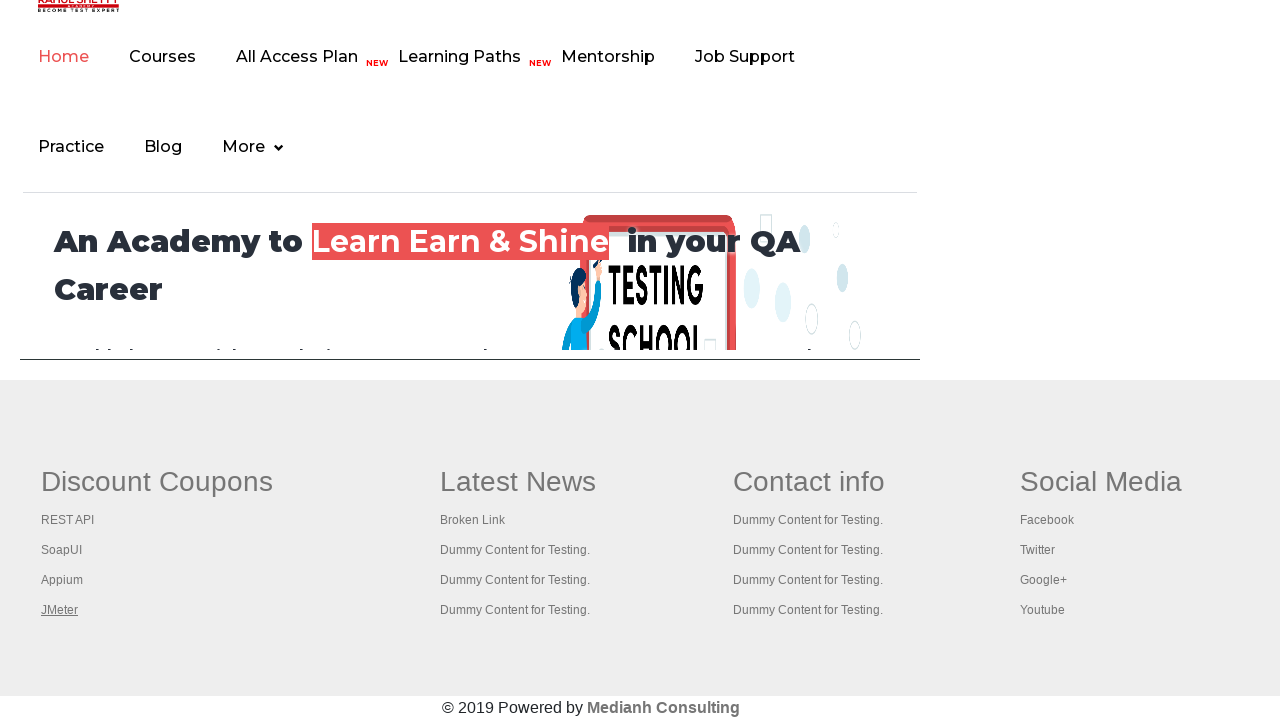

Page reached domcontentloaded state
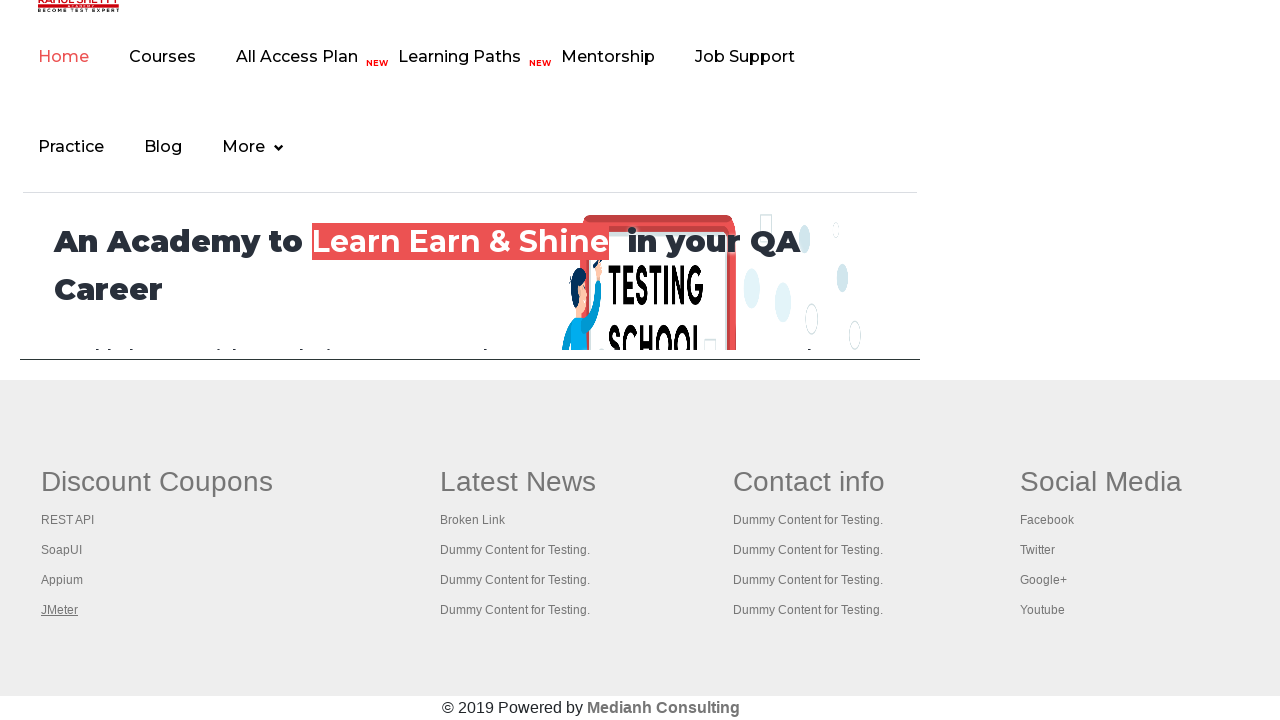

Switched to tab and brought to front
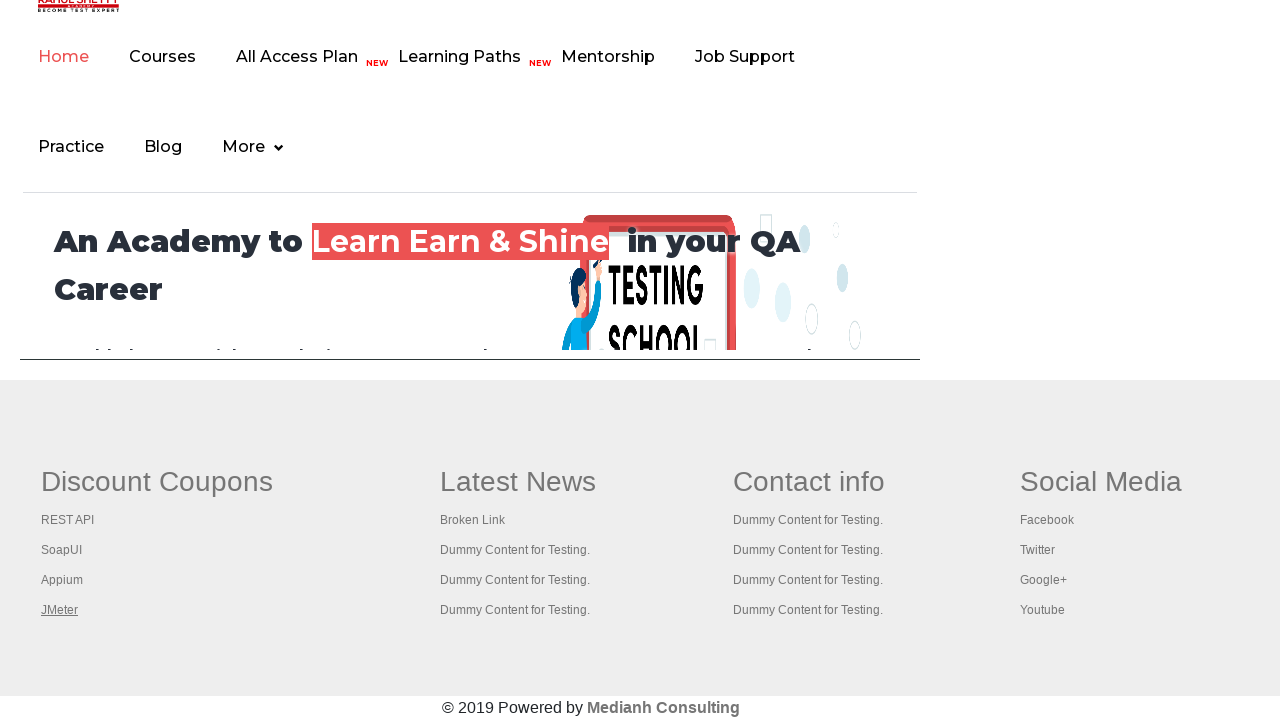

Page reached domcontentloaded state
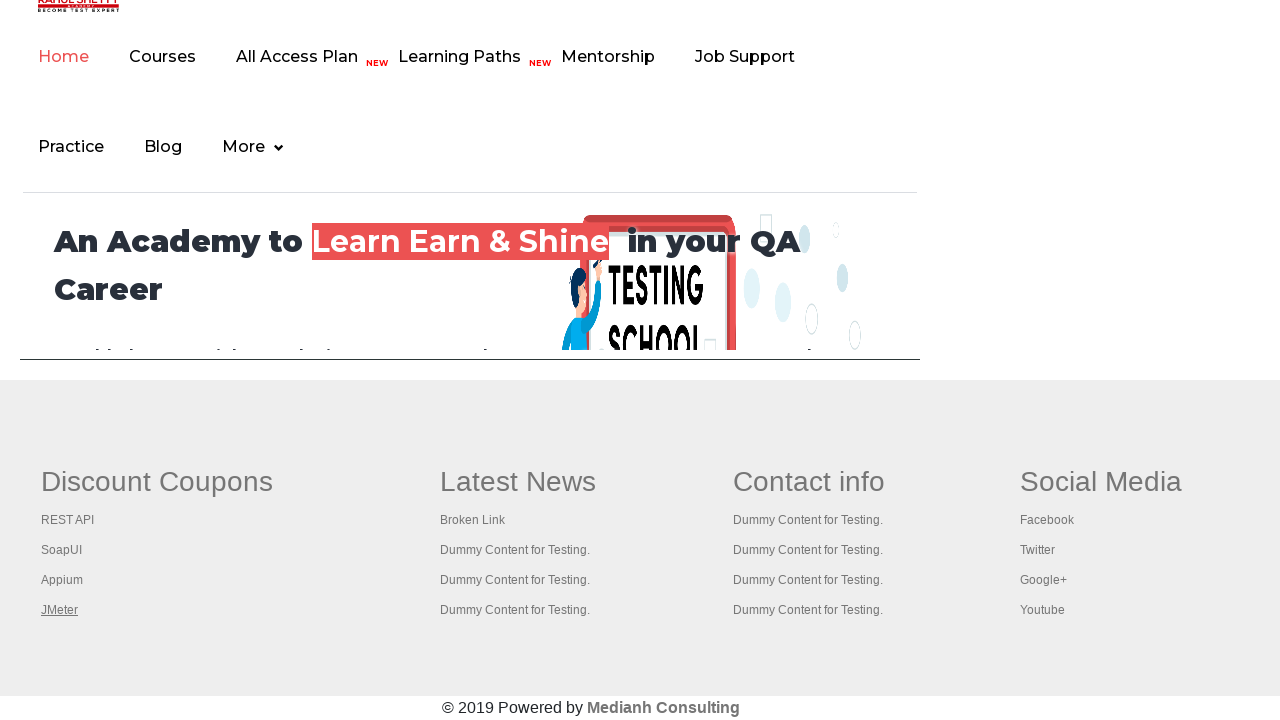

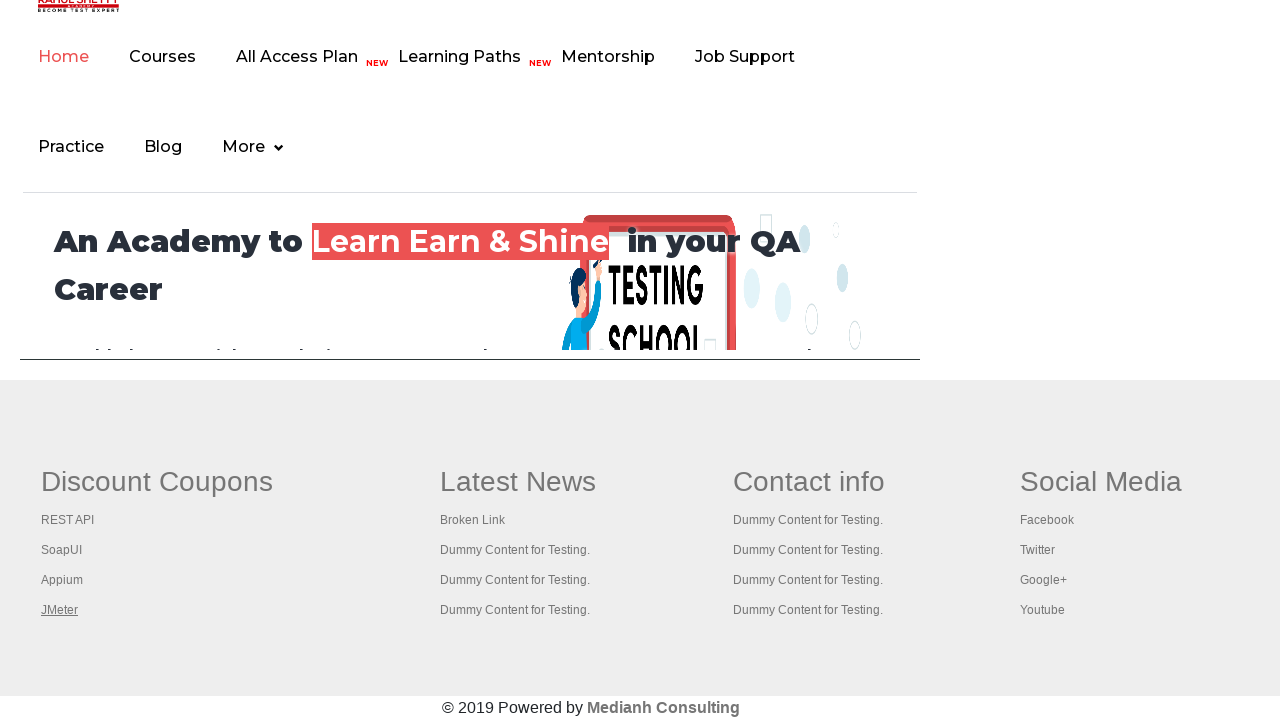